Tests horizontal slider functionality by pressing the right arrow key multiple times to move the slider to value 4

Starting URL: https://the-internet.herokuapp.com/horizontal_slider

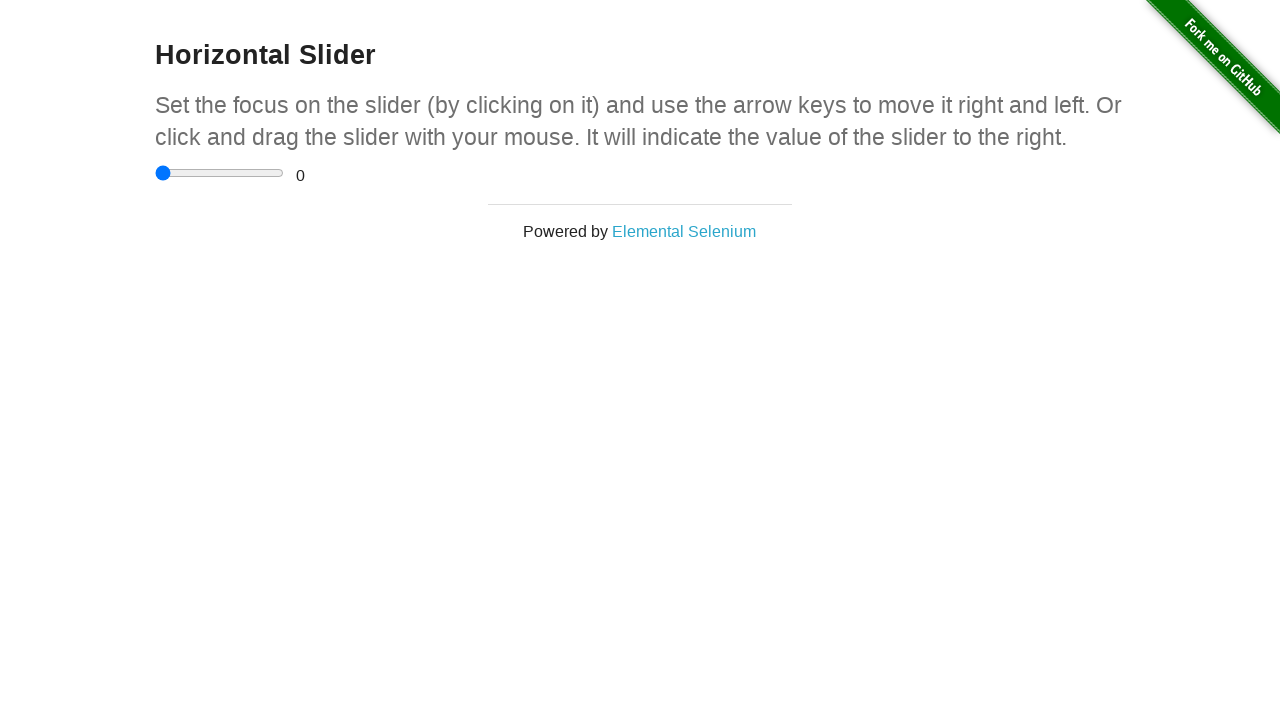

Navigated to horizontal slider page
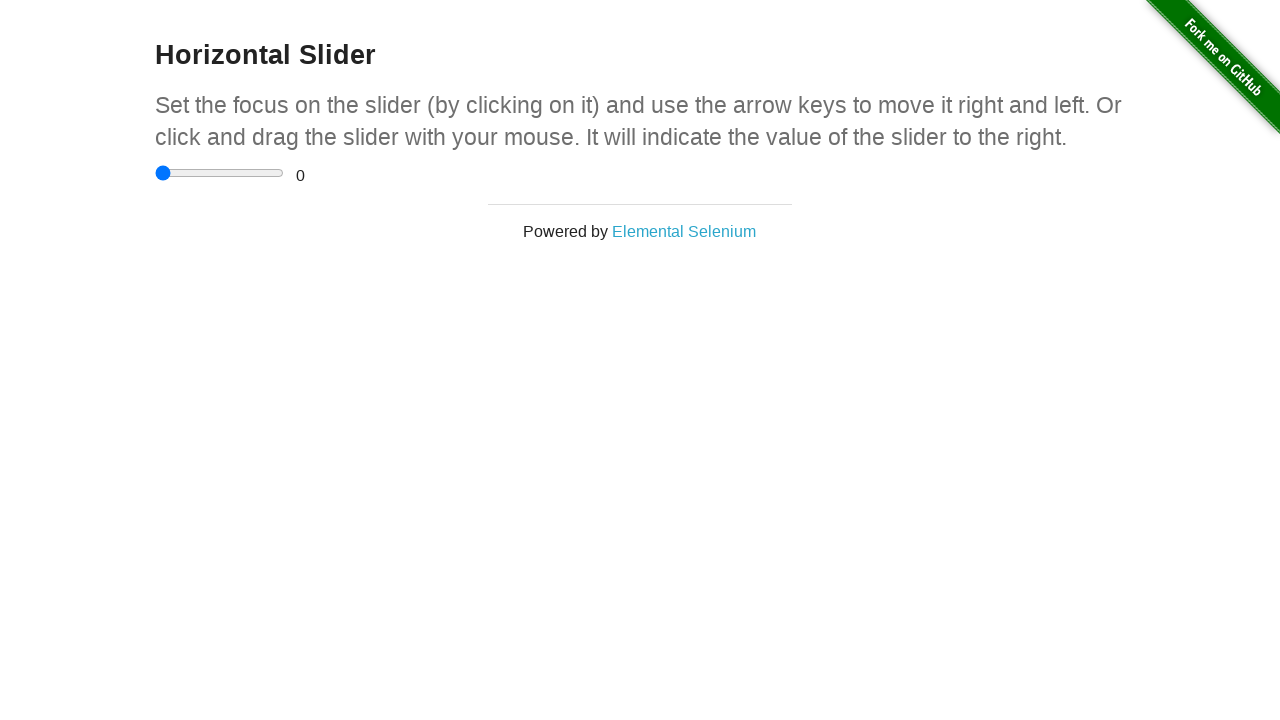

Located slider input element
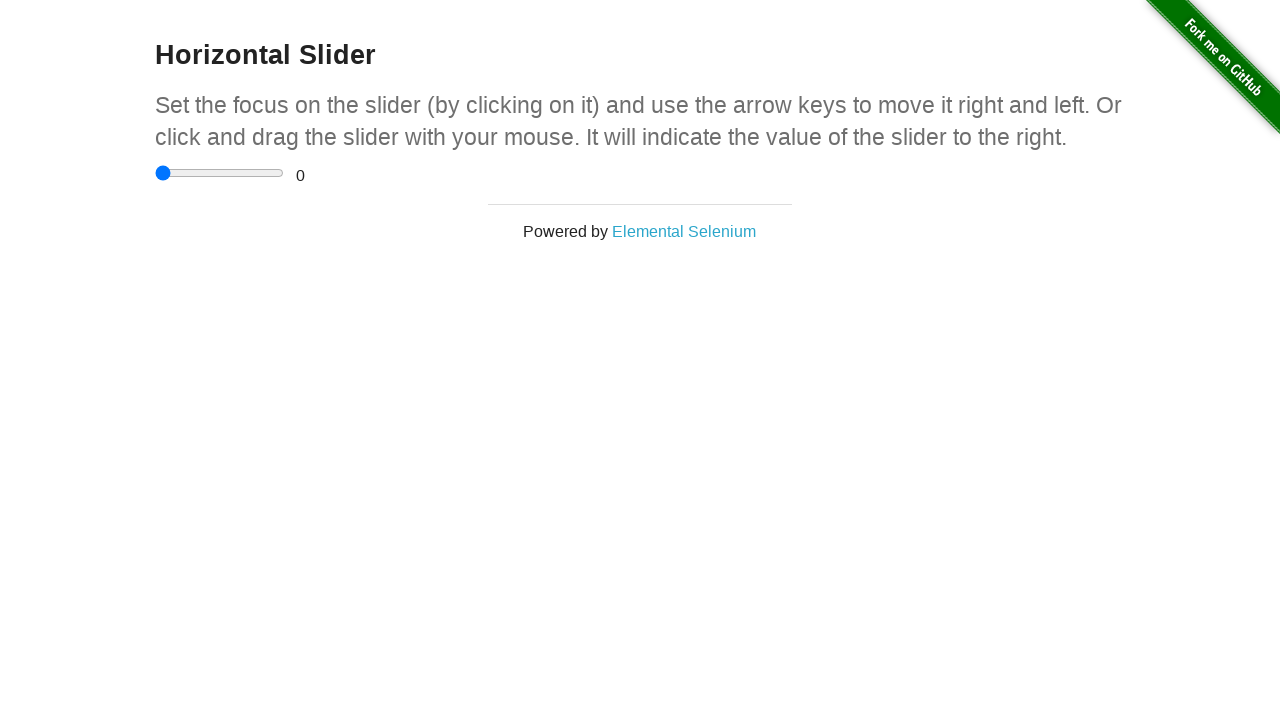

Pressed right arrow key (press 1 of 8) to move slider on input[type='range']
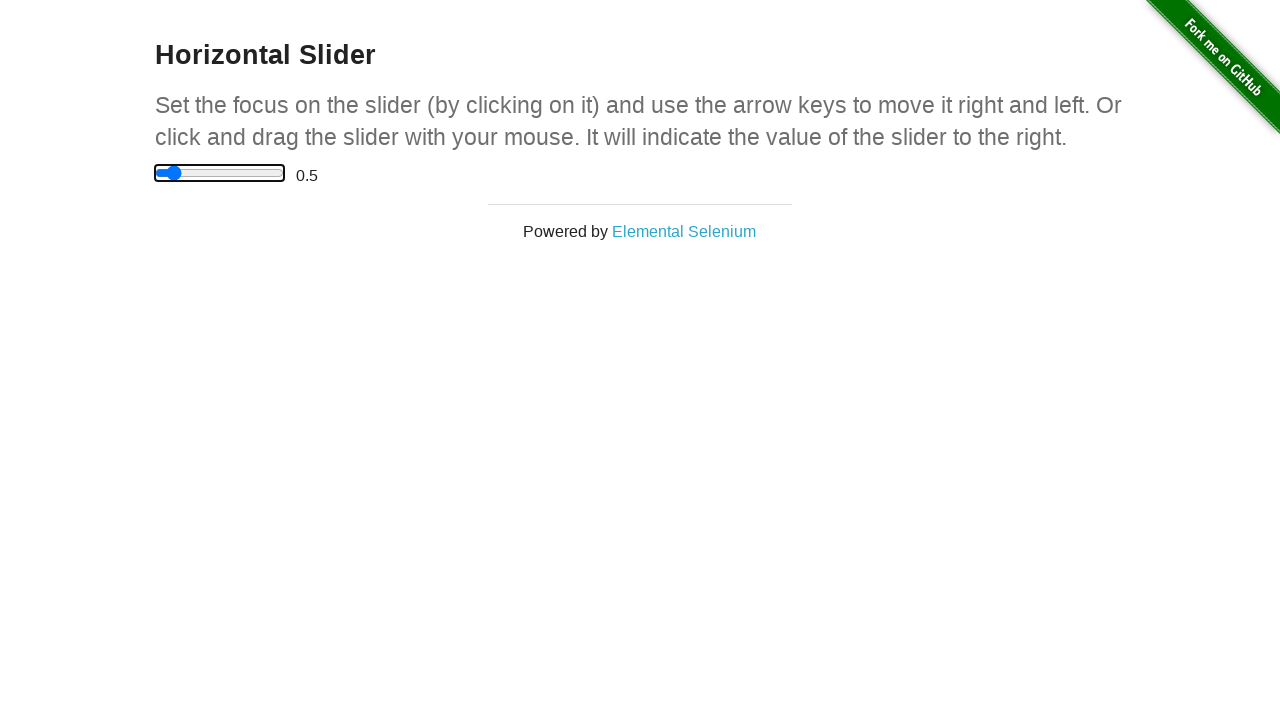

Pressed right arrow key (press 2 of 8) to move slider on input[type='range']
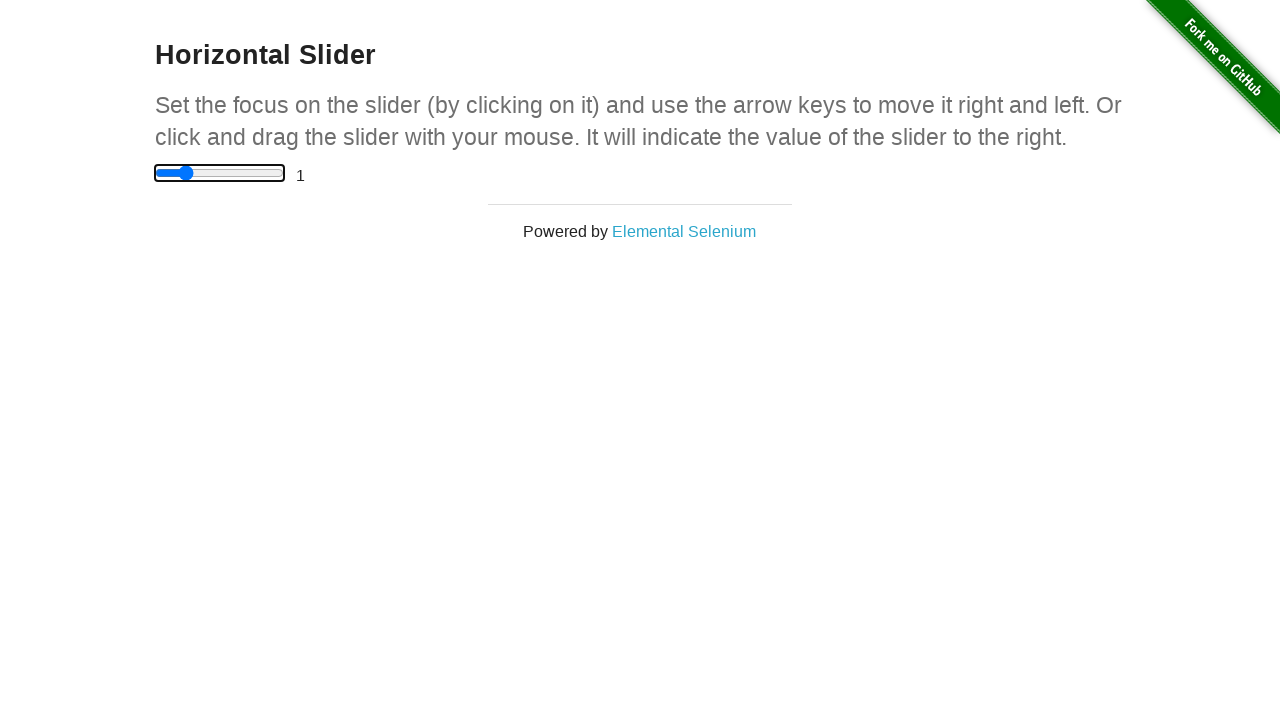

Pressed right arrow key (press 3 of 8) to move slider on input[type='range']
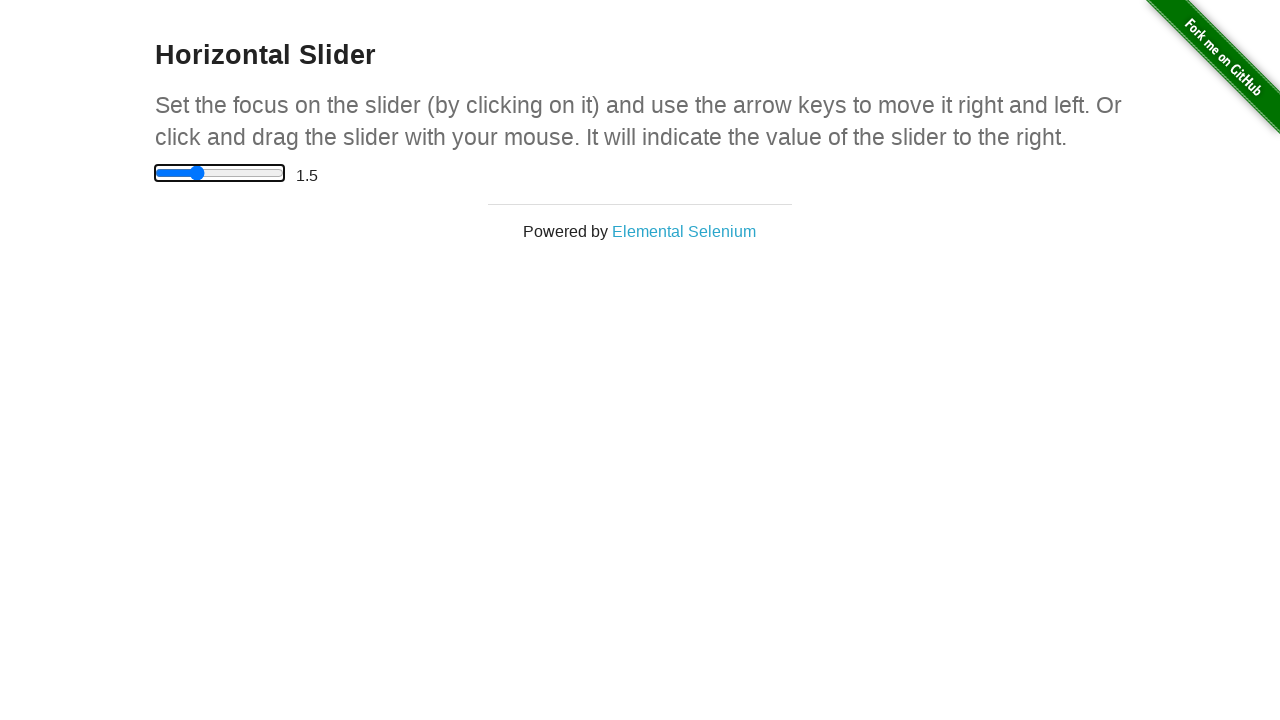

Pressed right arrow key (press 4 of 8) to move slider on input[type='range']
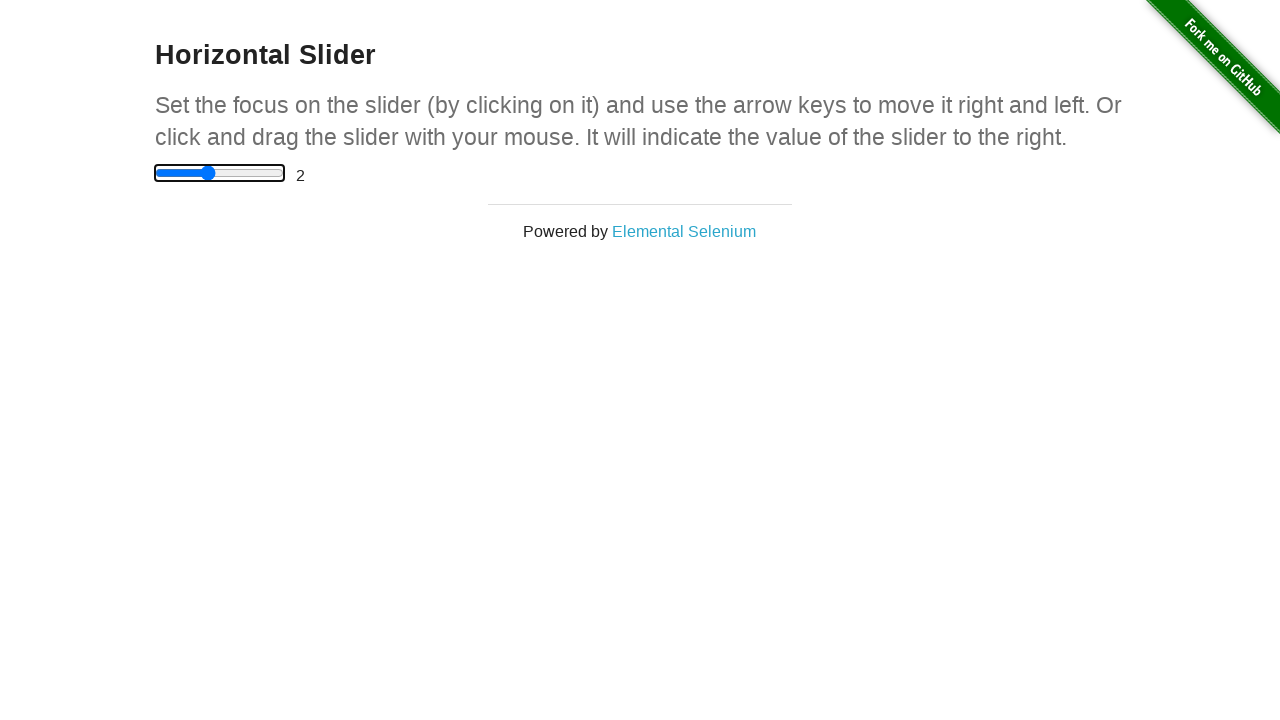

Pressed right arrow key (press 5 of 8) to move slider on input[type='range']
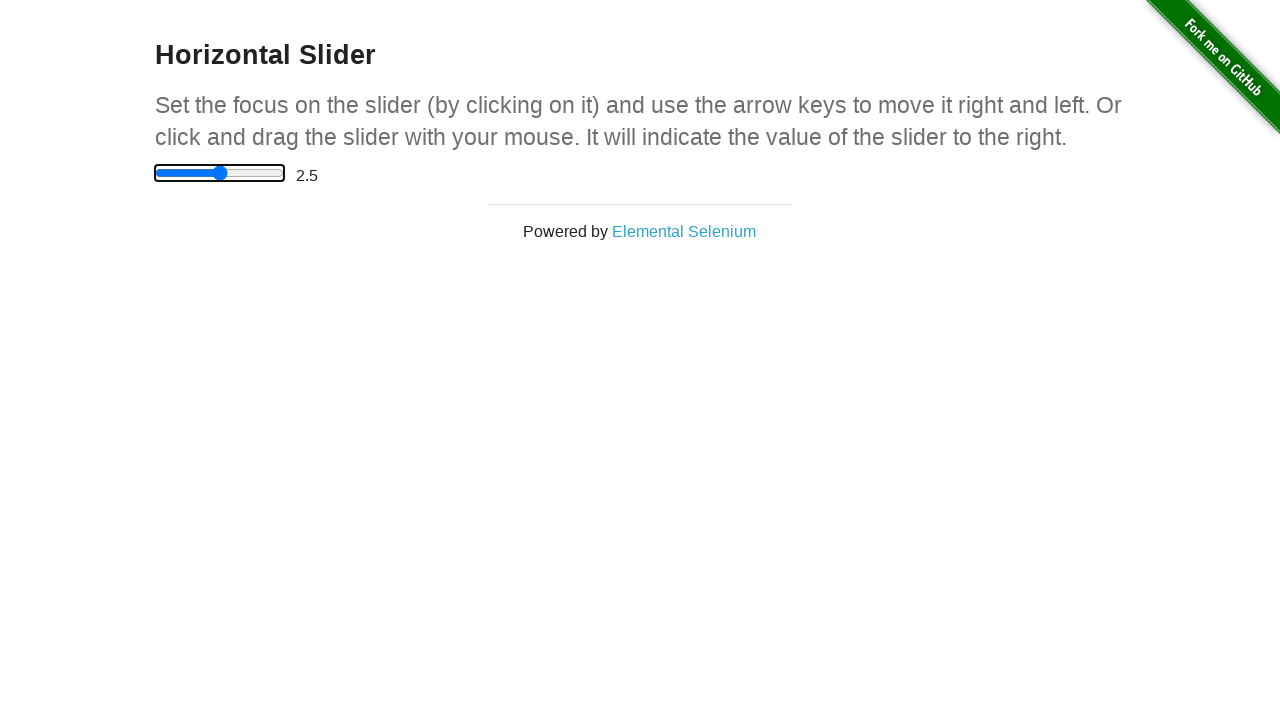

Pressed right arrow key (press 6 of 8) to move slider on input[type='range']
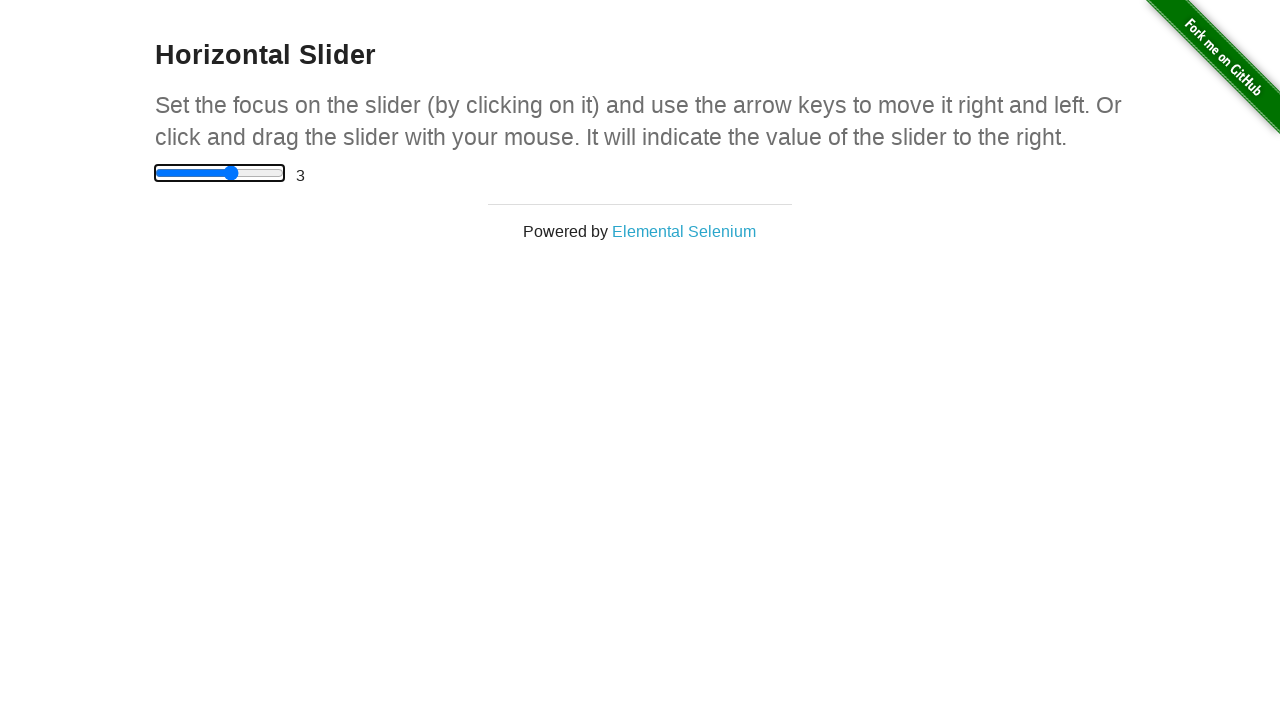

Pressed right arrow key (press 7 of 8) to move slider on input[type='range']
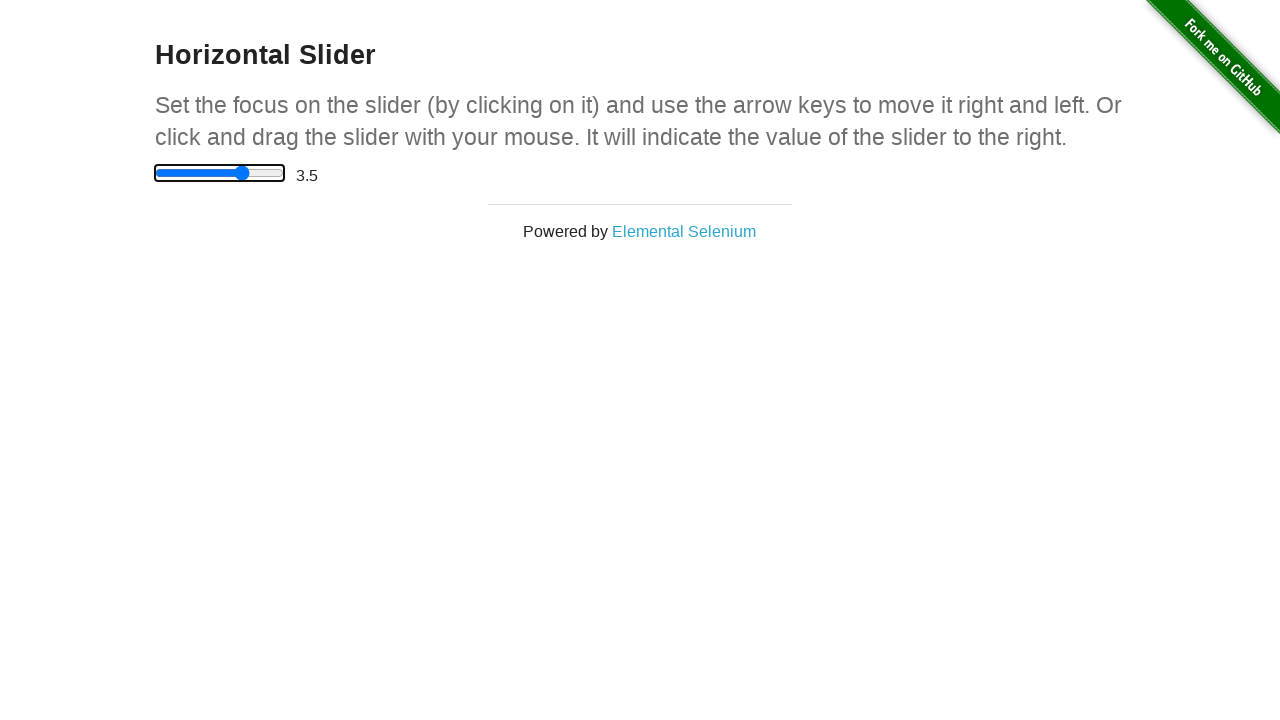

Pressed right arrow key (press 8 of 8) to move slider on input[type='range']
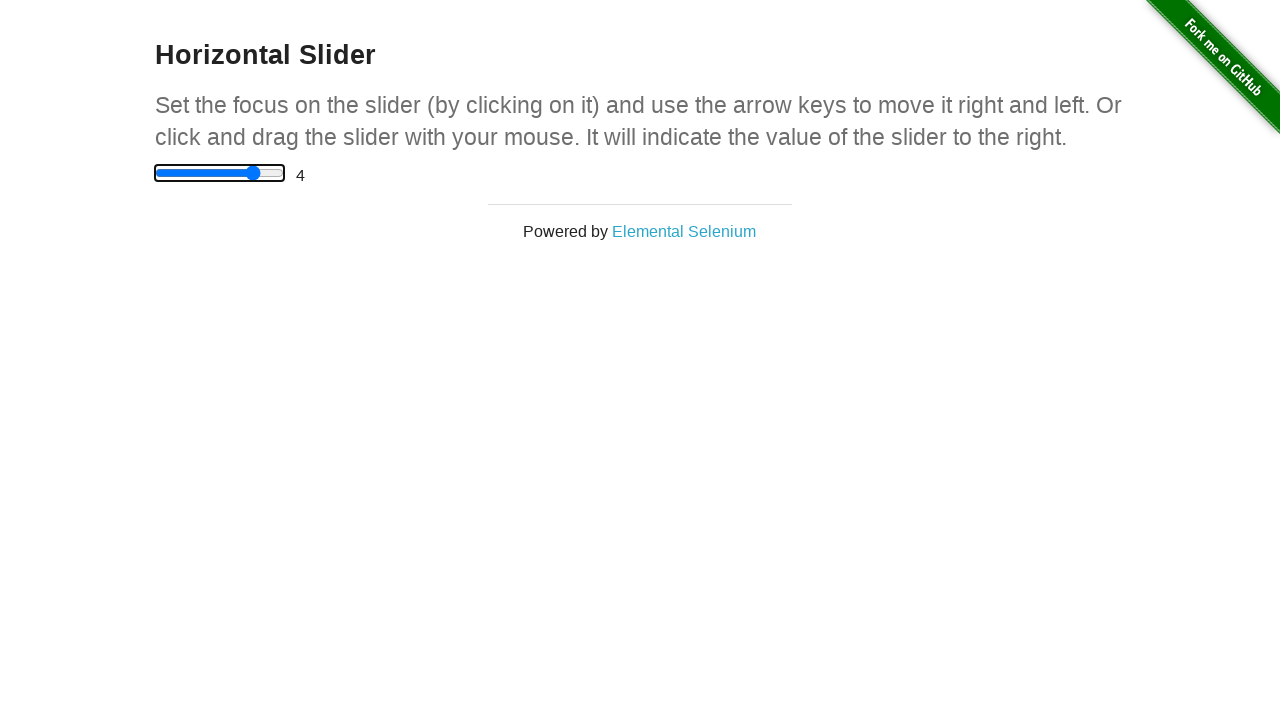

Range value element loaded and ready
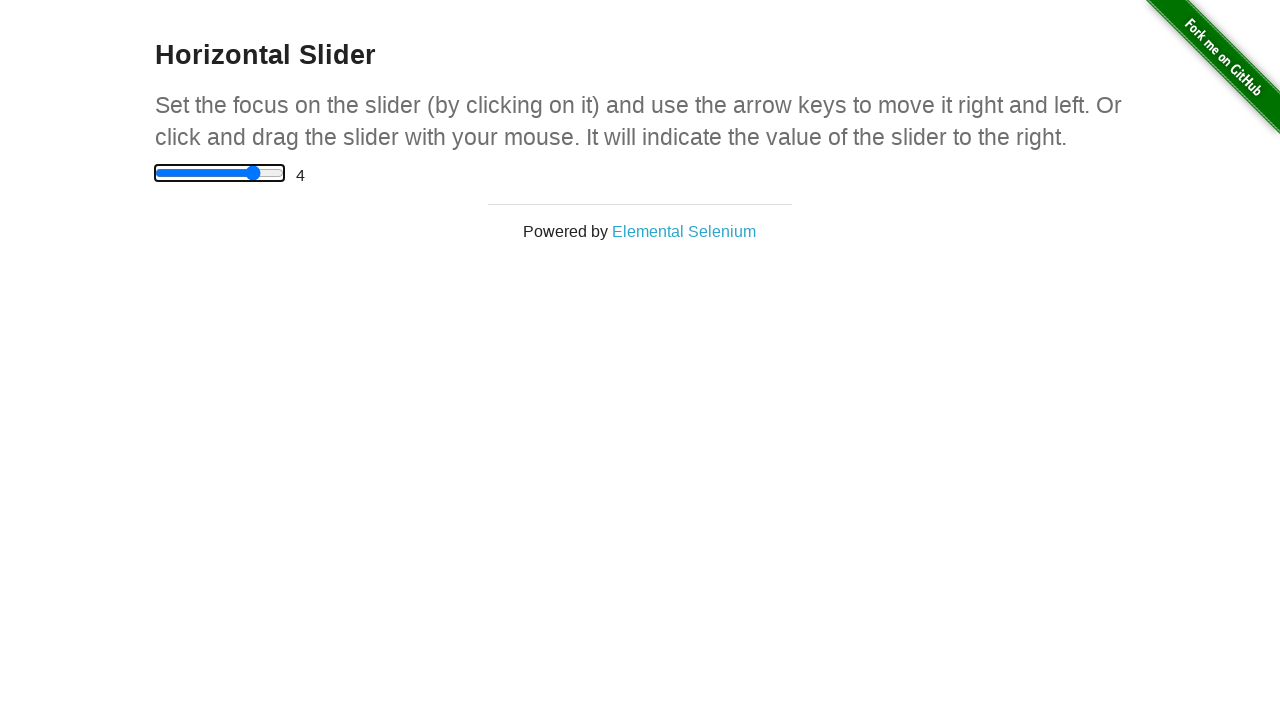

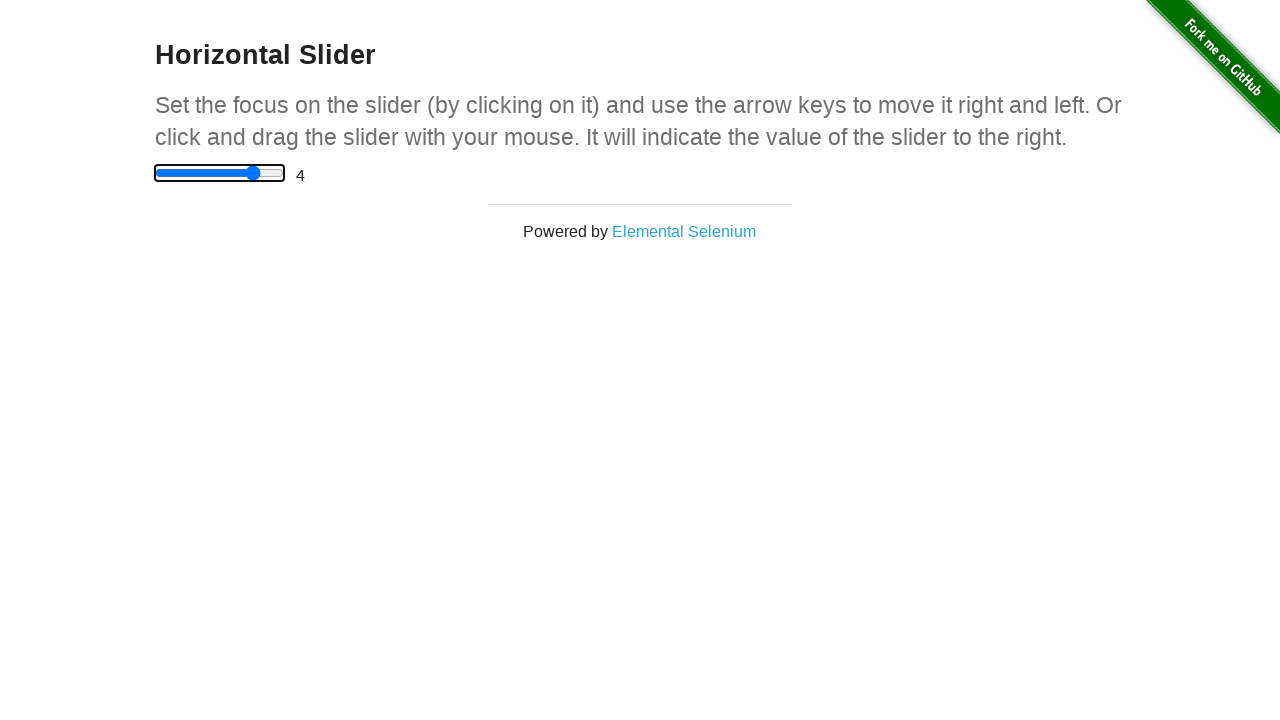